Tests tooltip functionality on jQuery UI demo page by switching to an iframe, clicking on an age input field, and verifying the tooltip text appears

Starting URL: https://jqueryui.com/tooltip/

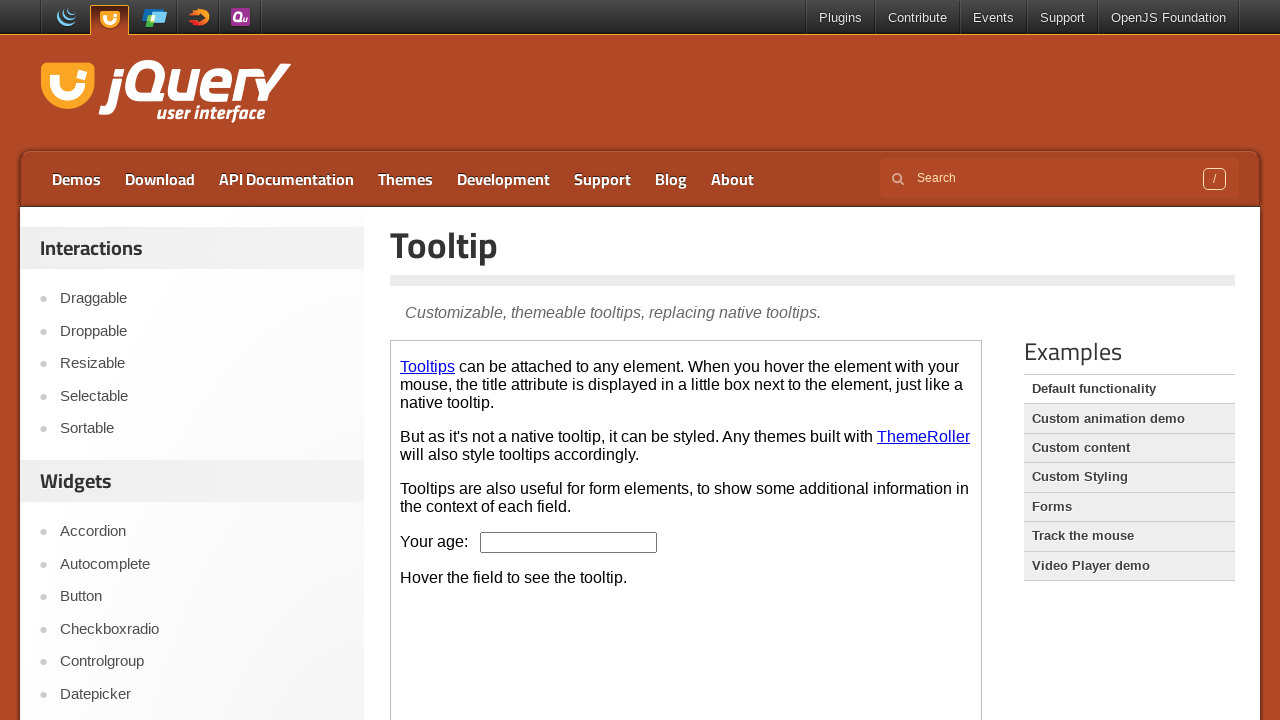

Located the demo iframe
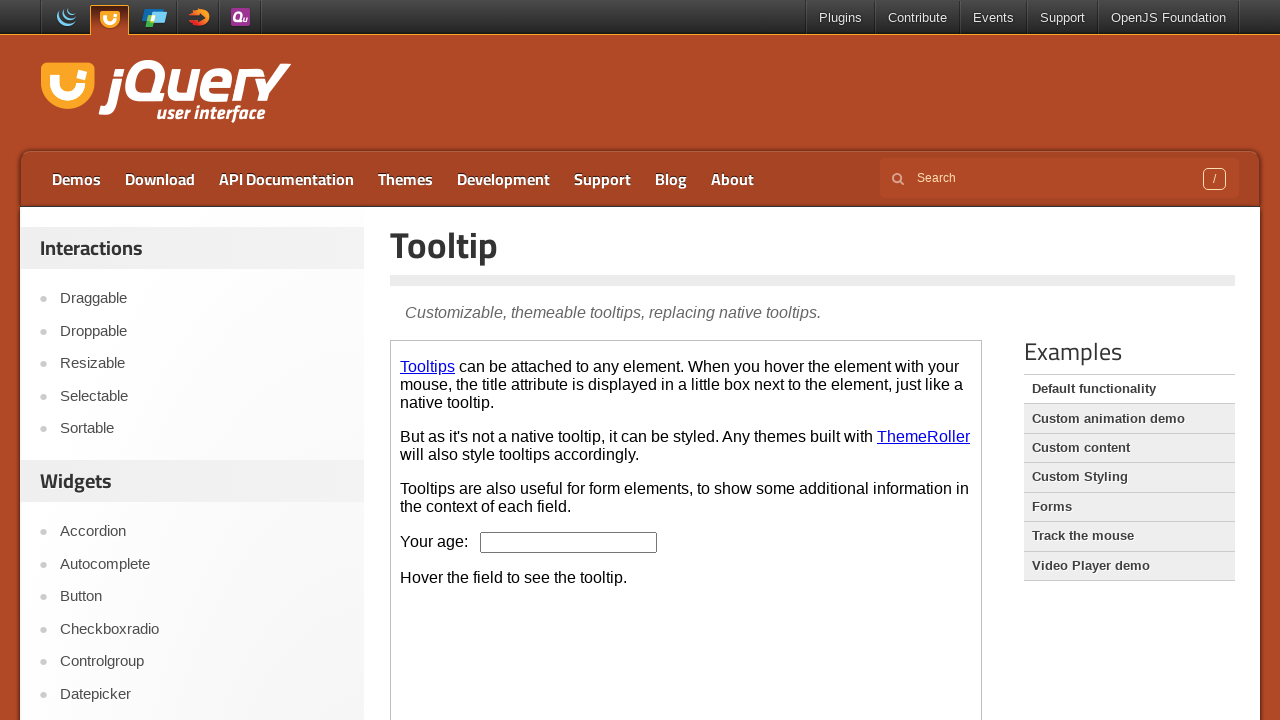

Clicked on the age input field to trigger tooltip at (569, 542) on .demo-frame >> internal:control=enter-frame >> #age
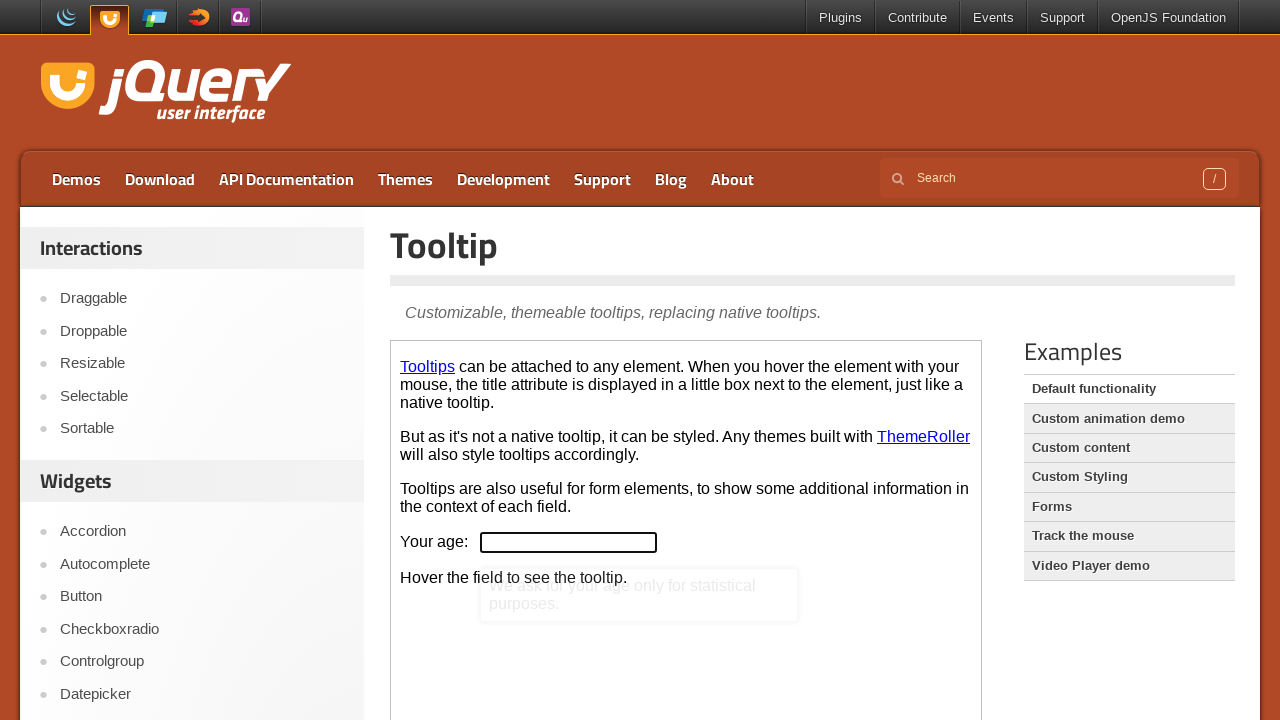

Tooltip became visible
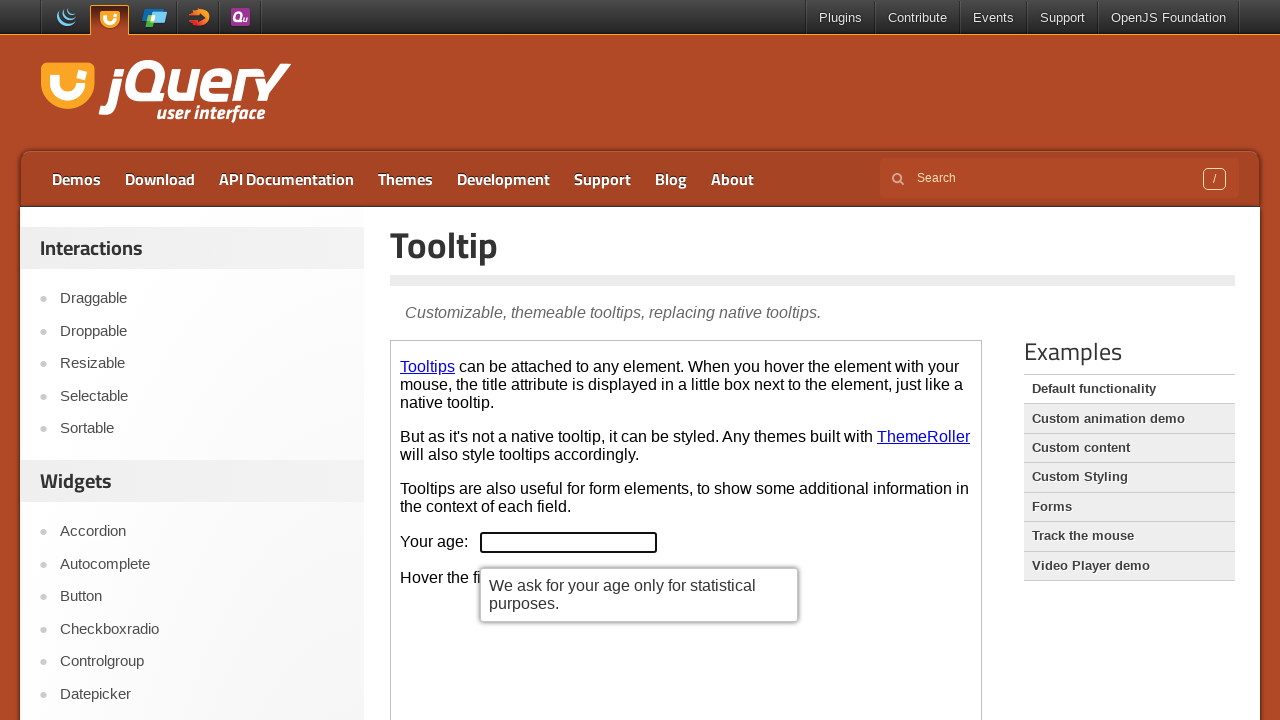

Retrieved tooltip text content
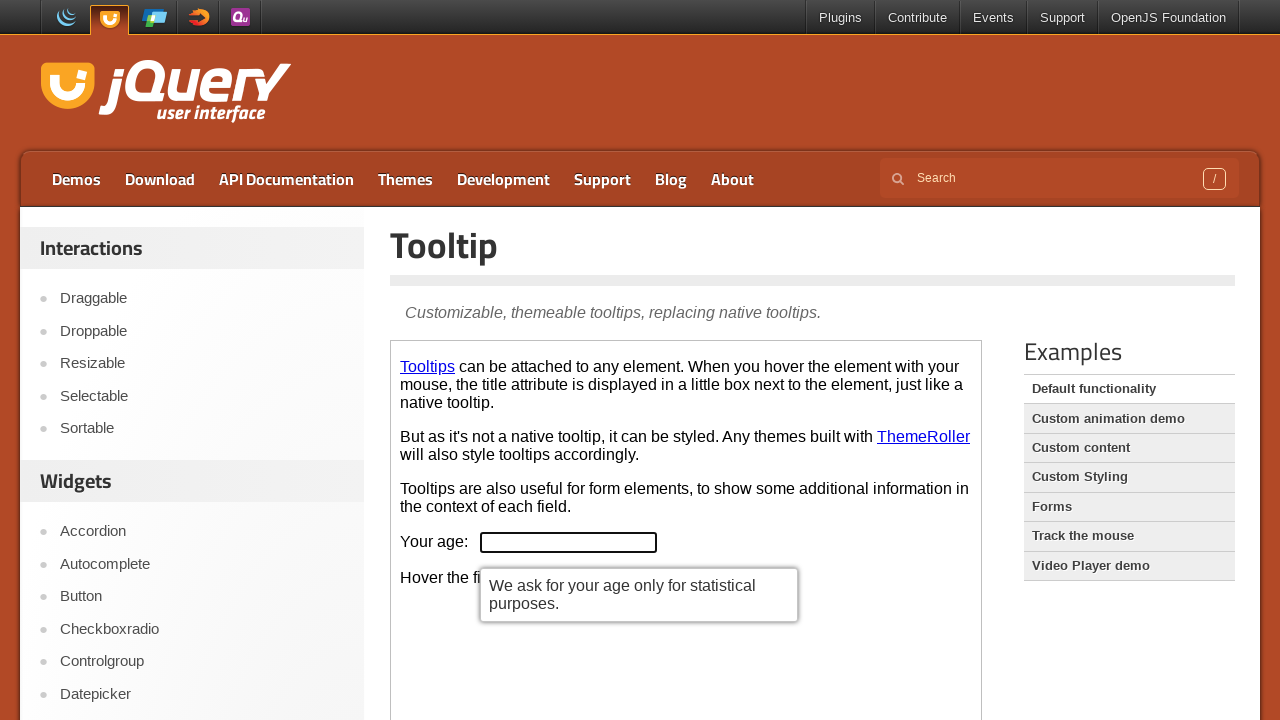

Verified tooltip text contains expected message about age statistical purposes
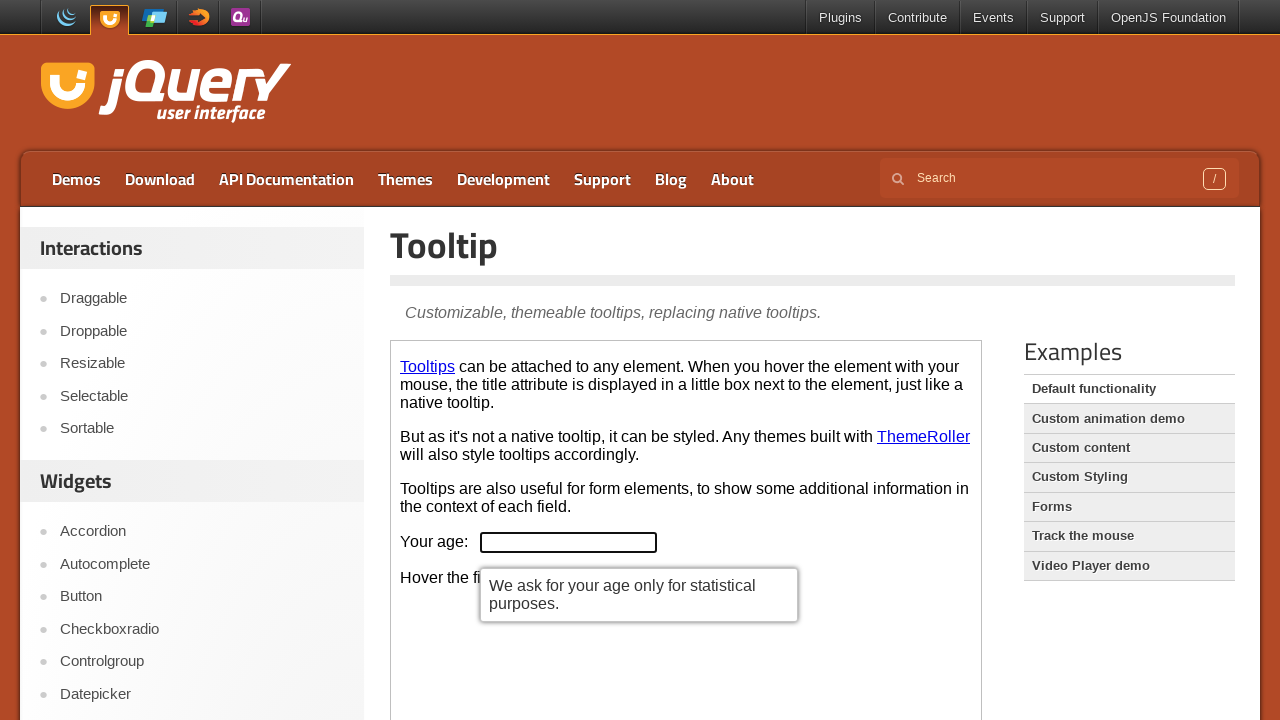

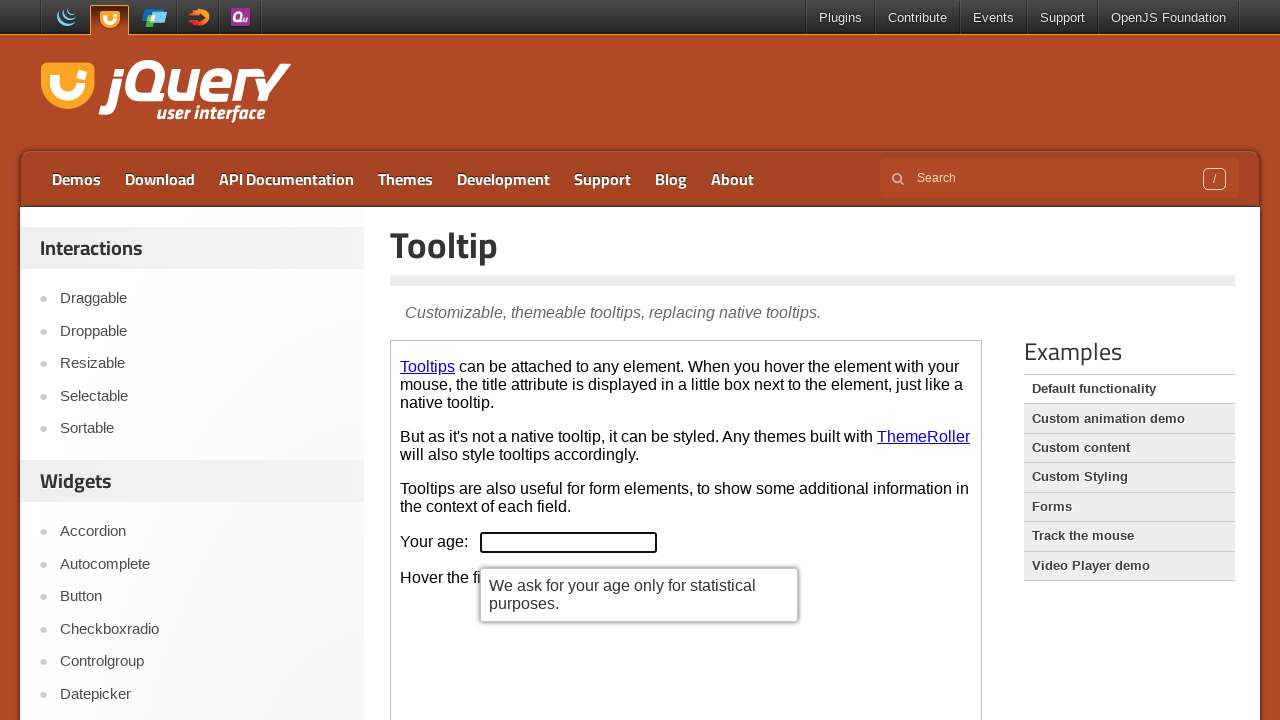